Creates 5 todos and deletes the first one by hovering and clicking the delete button

Starting URL: https://todomvc.com/examples/react/dist/

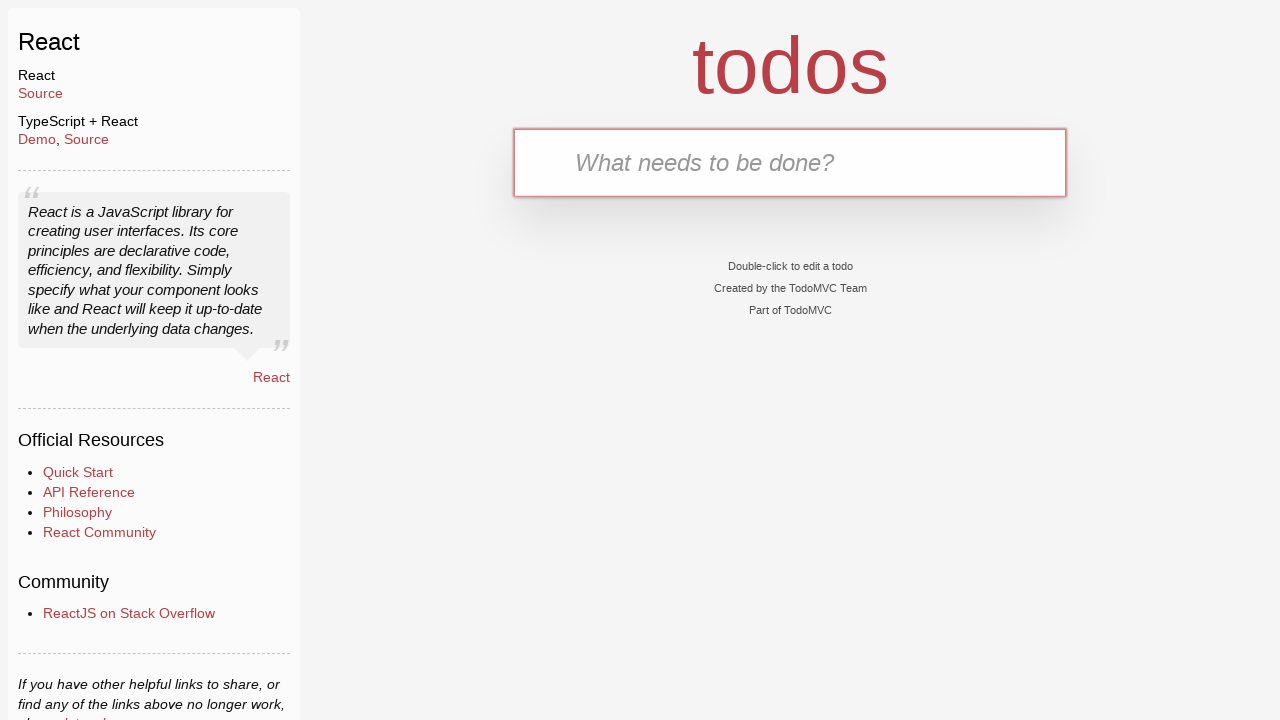

Filled todo input with 'DEAC' on input#todo-input
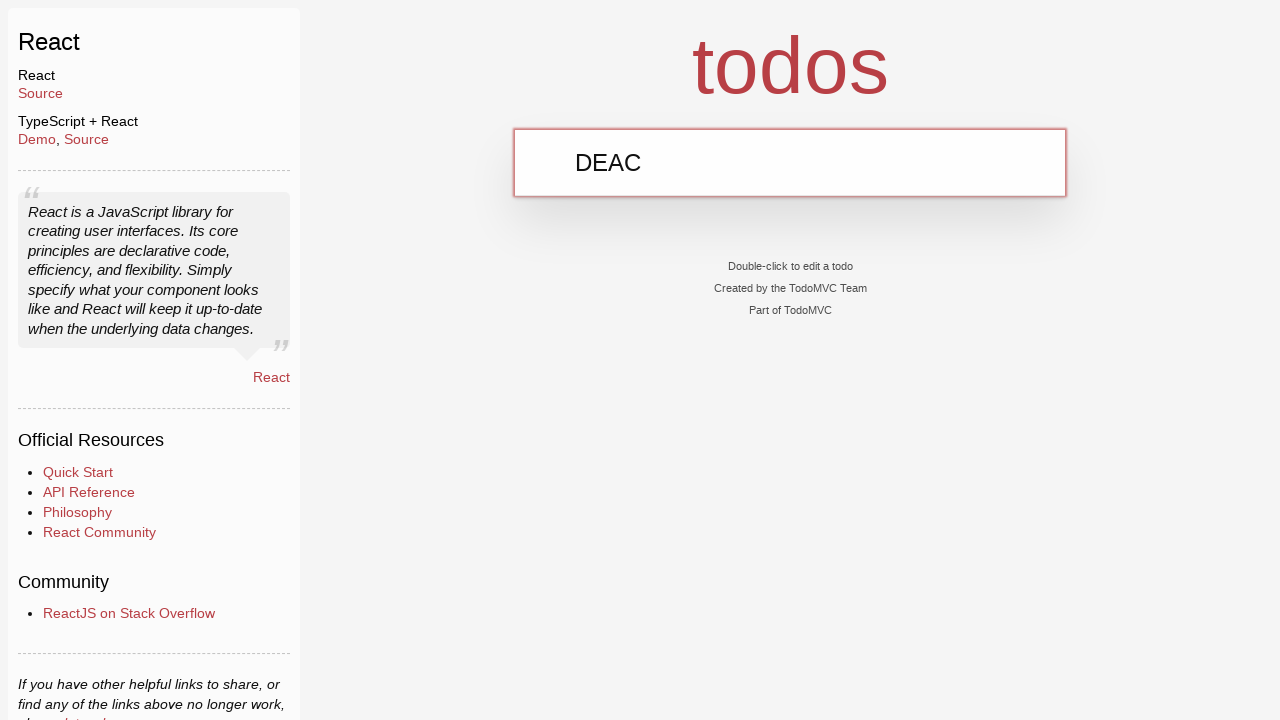

Pressed Enter to create todo 'DEAC' on input#todo-input
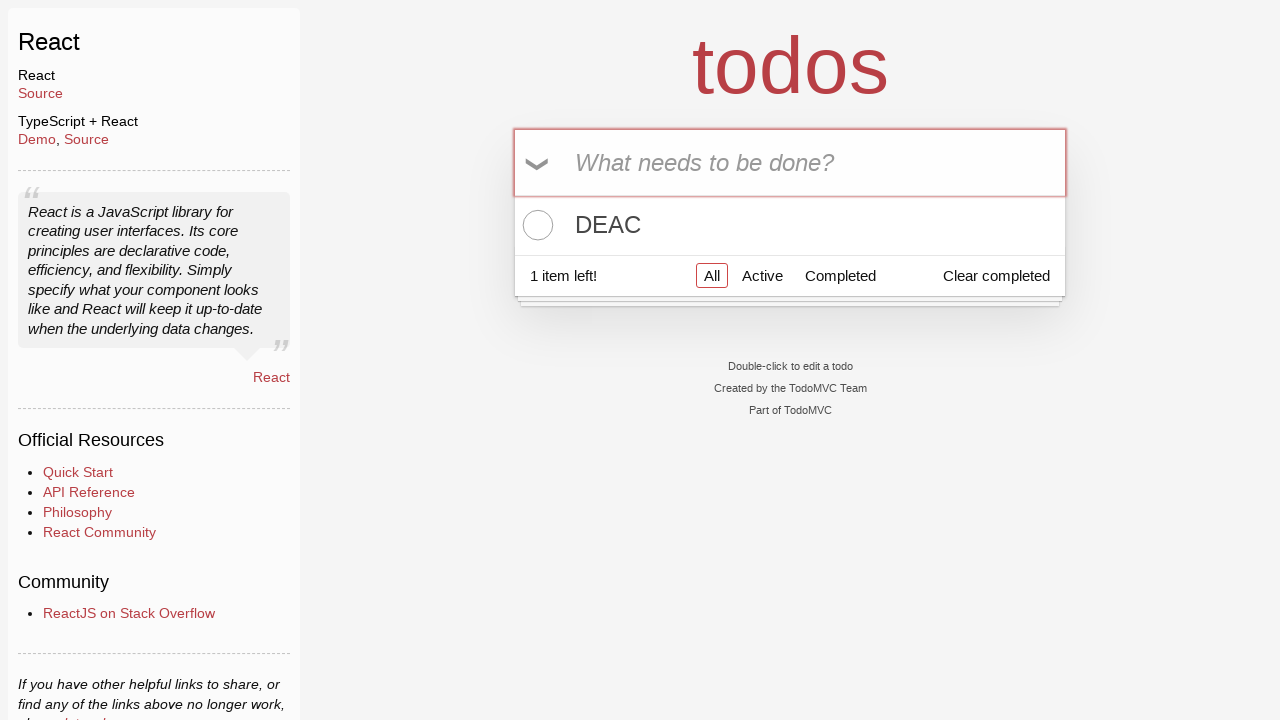

Filled todo input with 'EADB' on input#todo-input
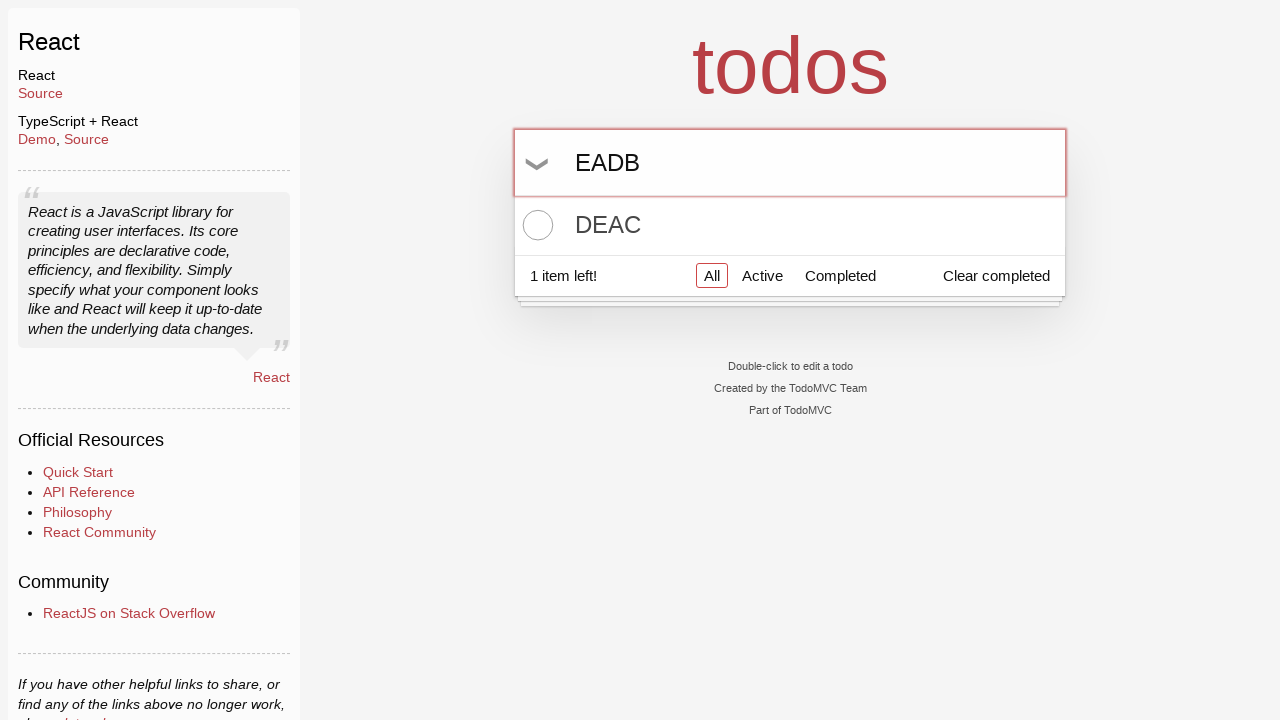

Pressed Enter to create todo 'EADB' on input#todo-input
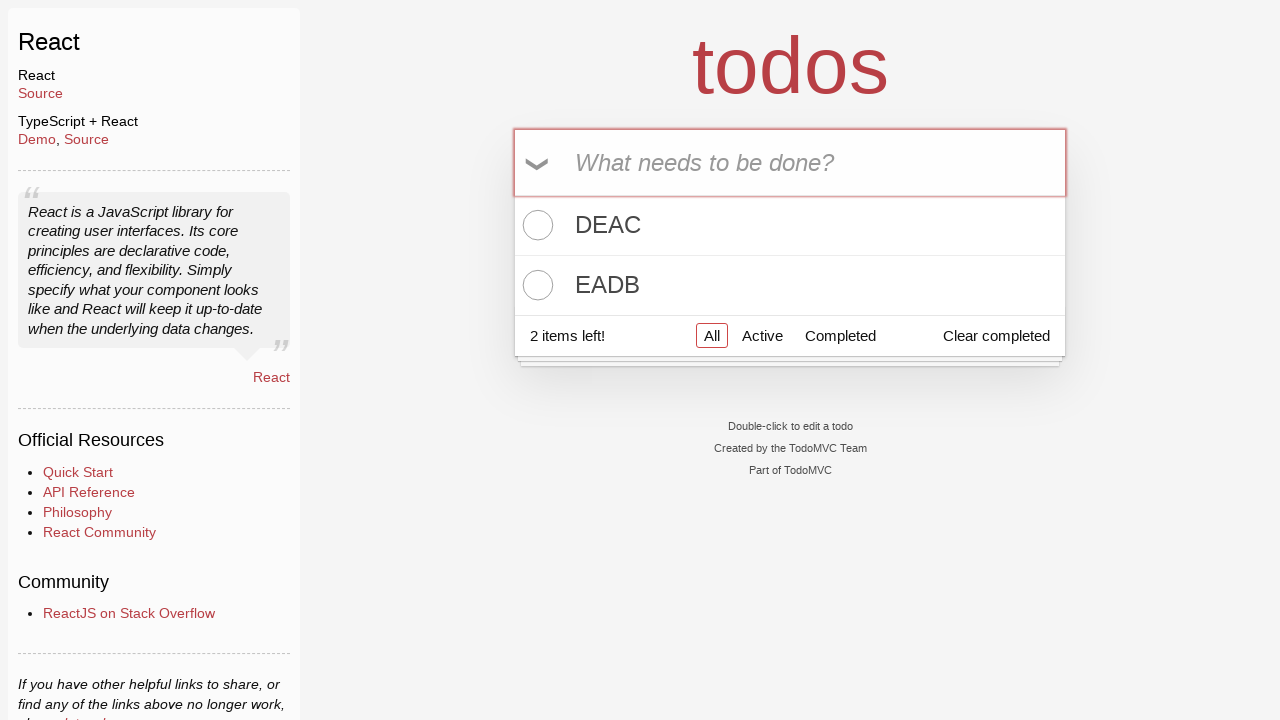

Filled todo input with 'BCACE' on input#todo-input
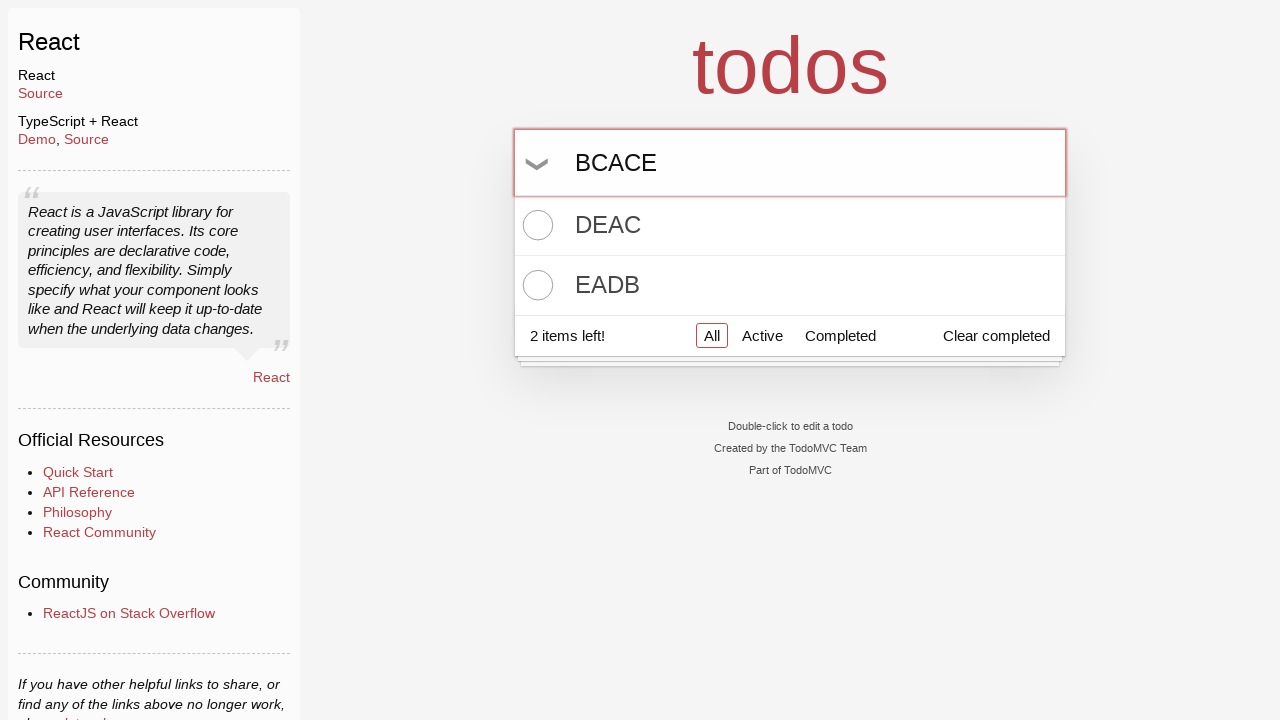

Pressed Enter to create todo 'BCACE' on input#todo-input
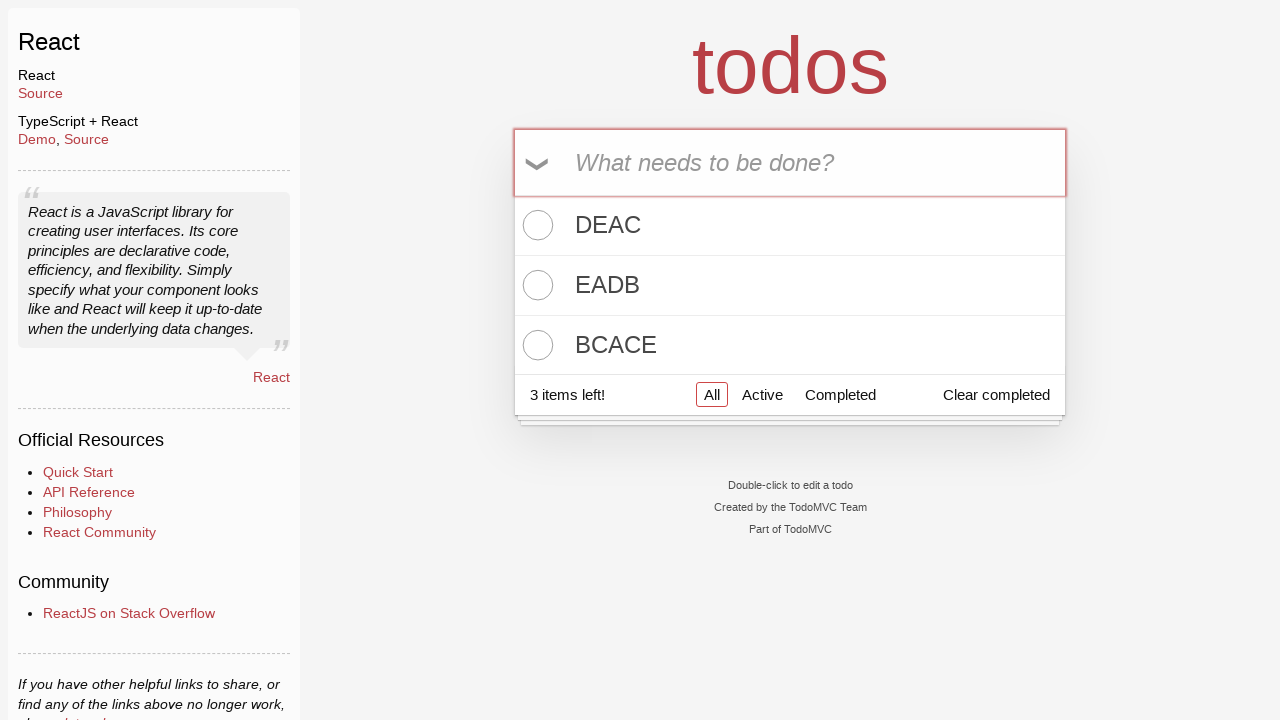

Filled todo input with 'BCA' on input#todo-input
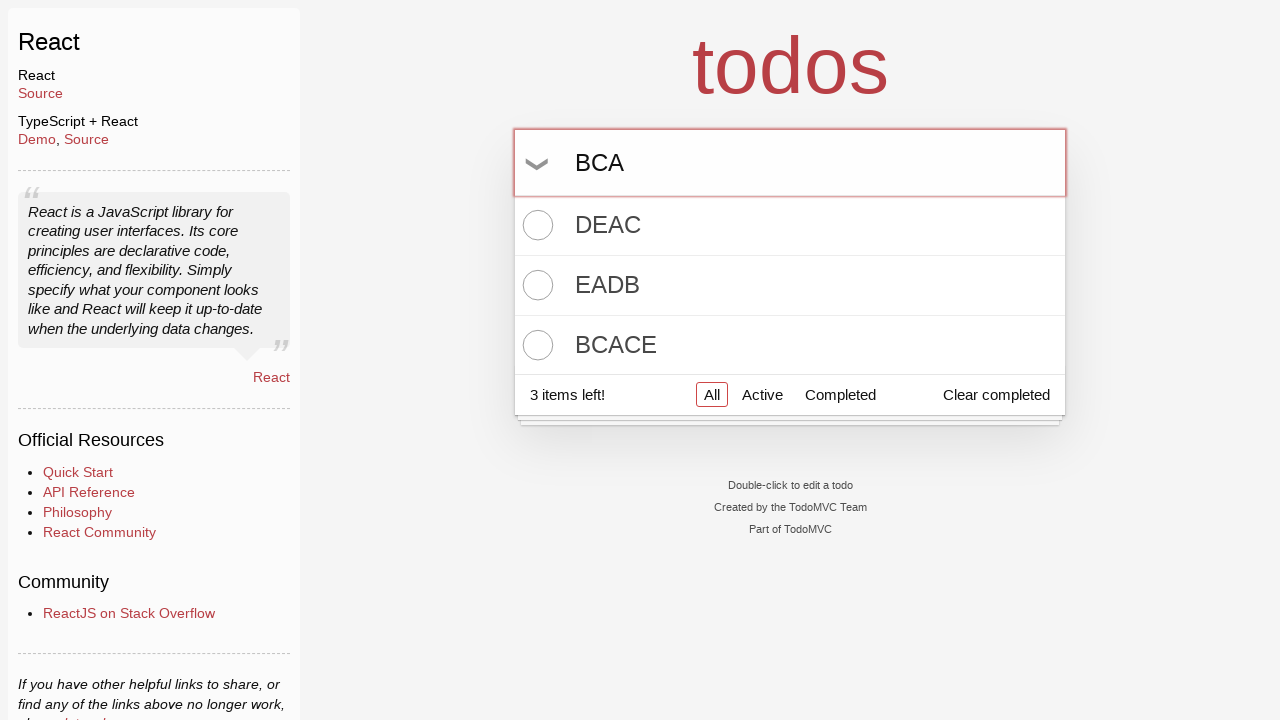

Pressed Enter to create todo 'BCA' on input#todo-input
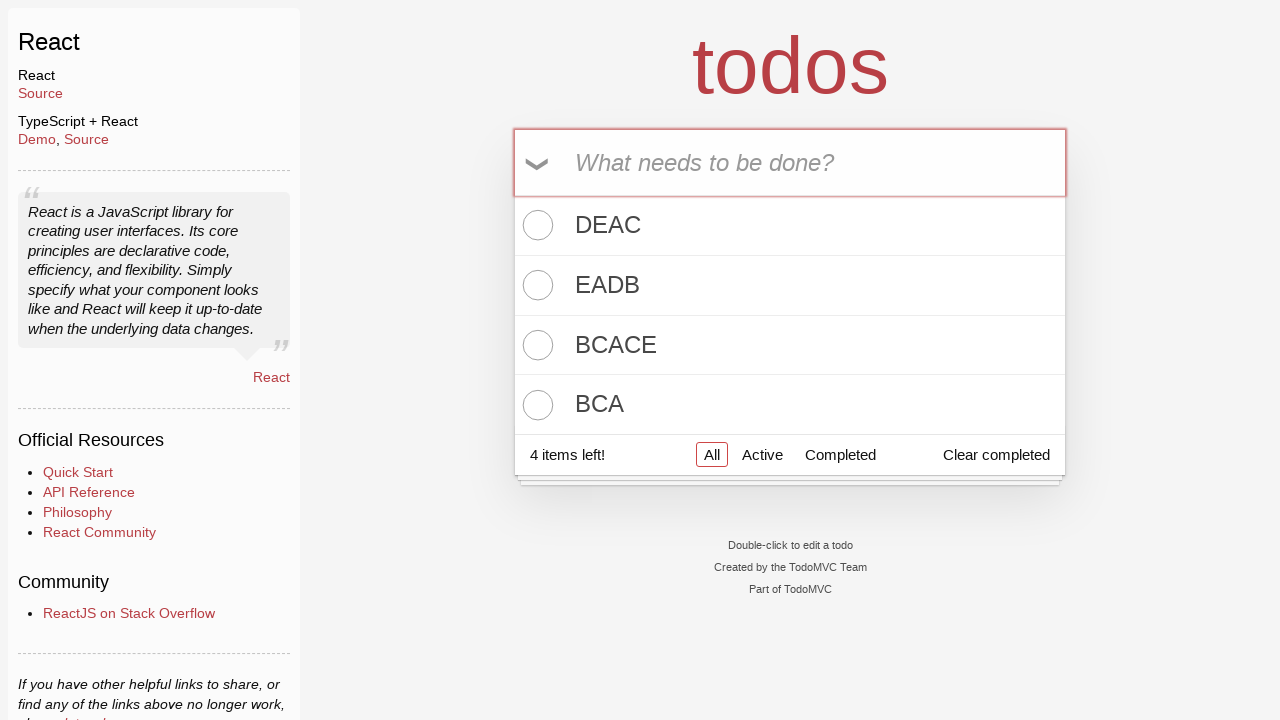

Filled todo input with 'DADDE' on input#todo-input
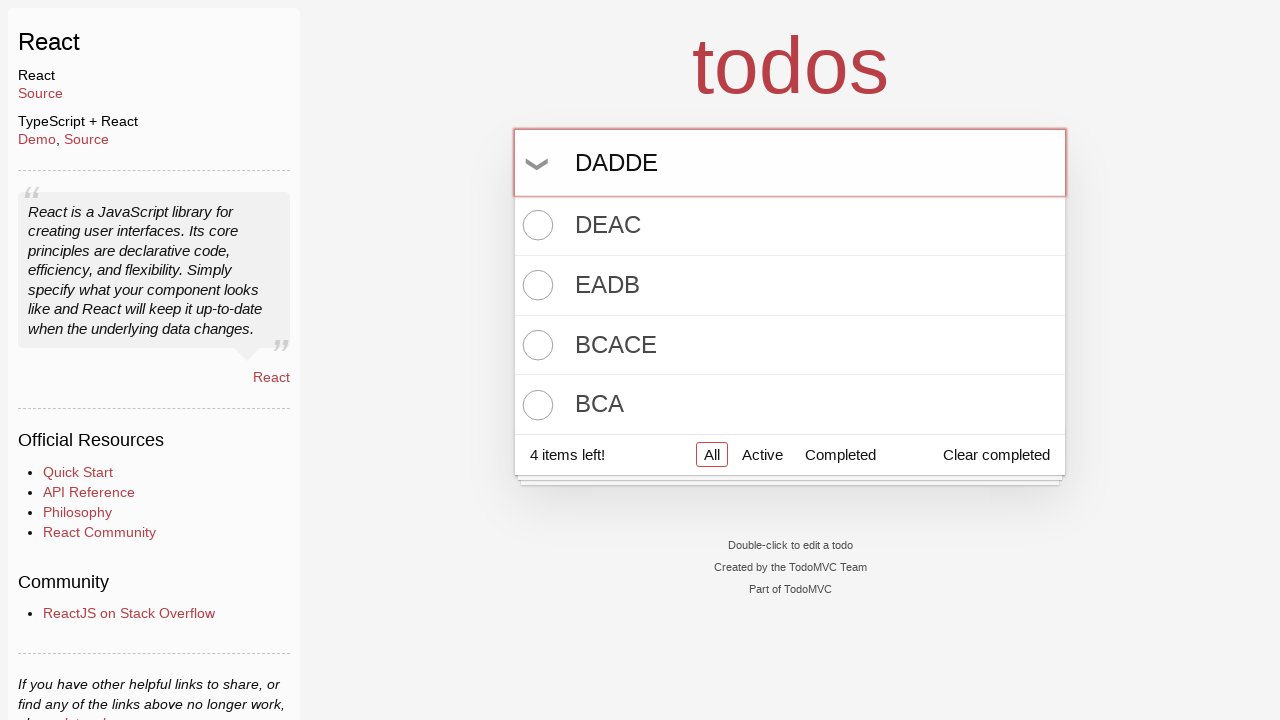

Pressed Enter to create todo 'DADDE' on input#todo-input
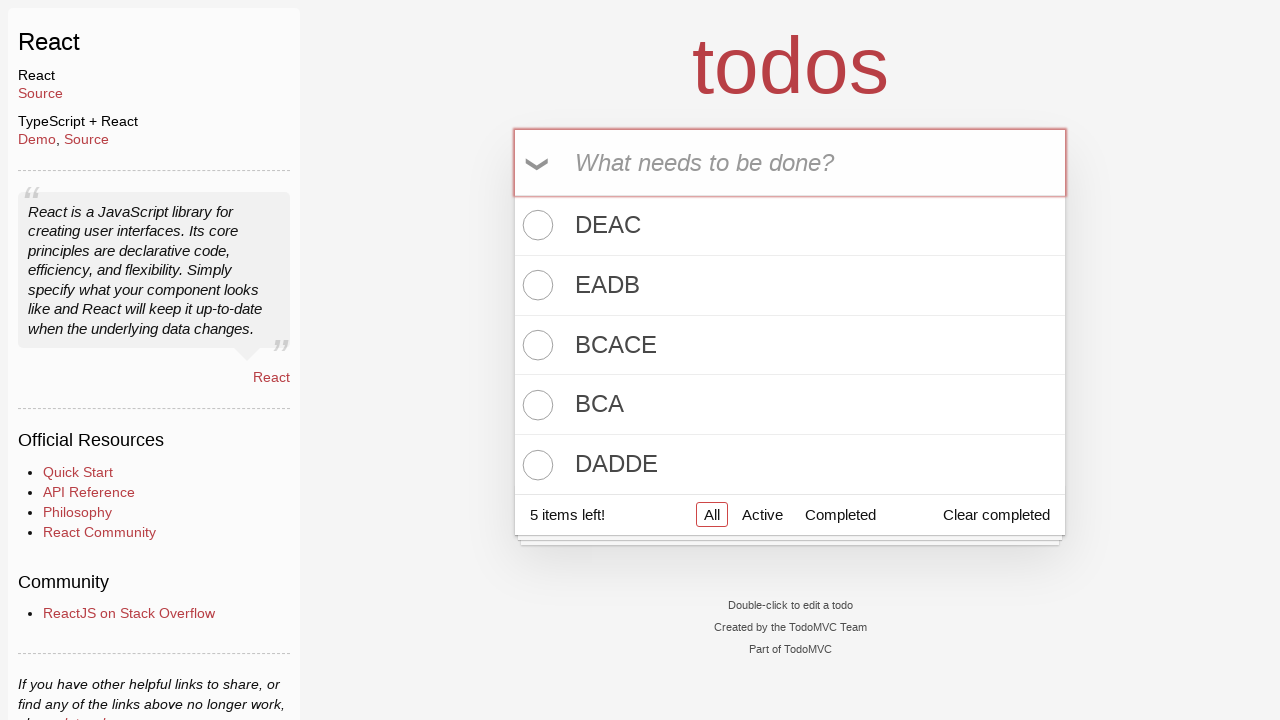

Hovered over first todo to reveal delete button at (790, 225) on li:nth-child(1) label
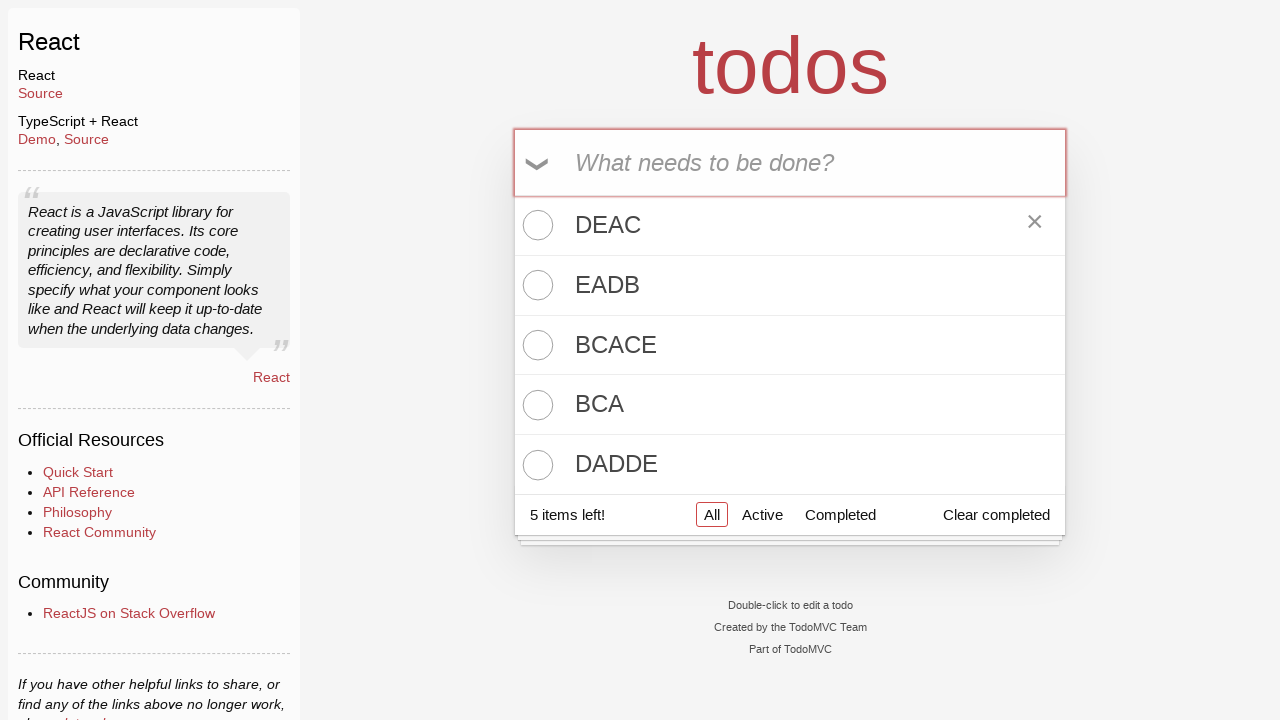

Clicked delete button to remove first todo at (1035, 225) on li:nth-child(1) button.destroy
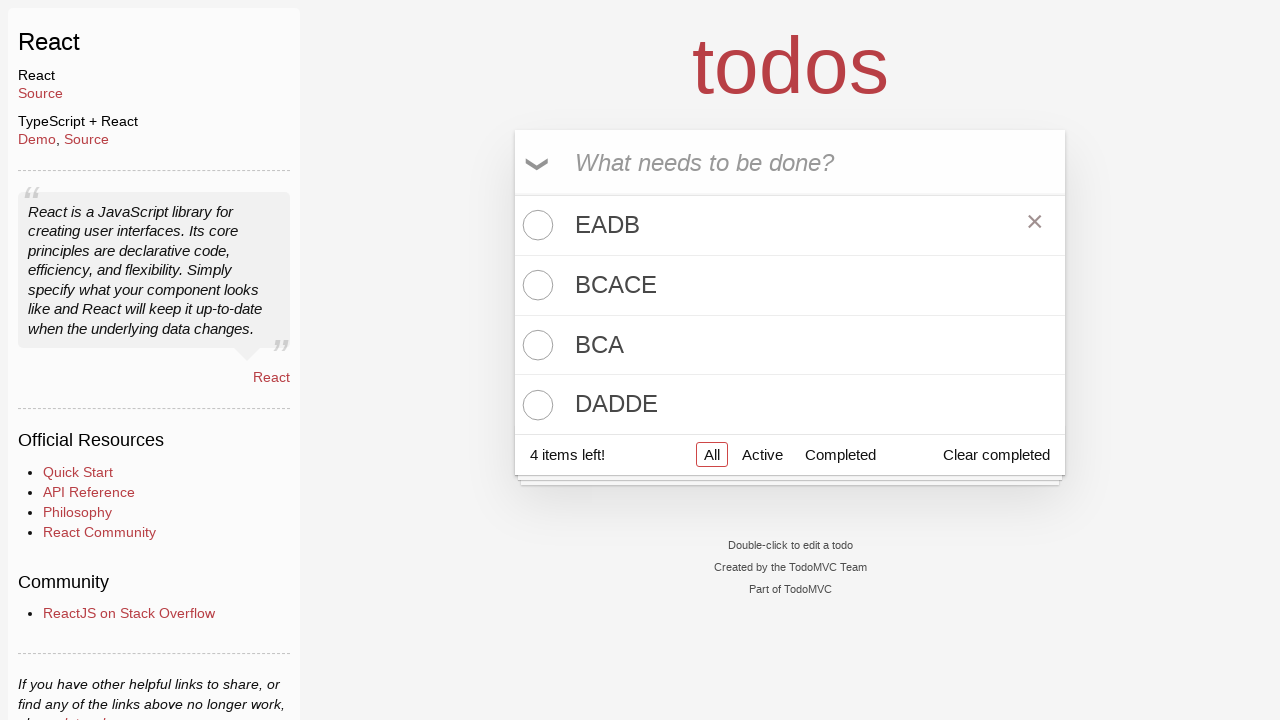

Todo count updated after deletion
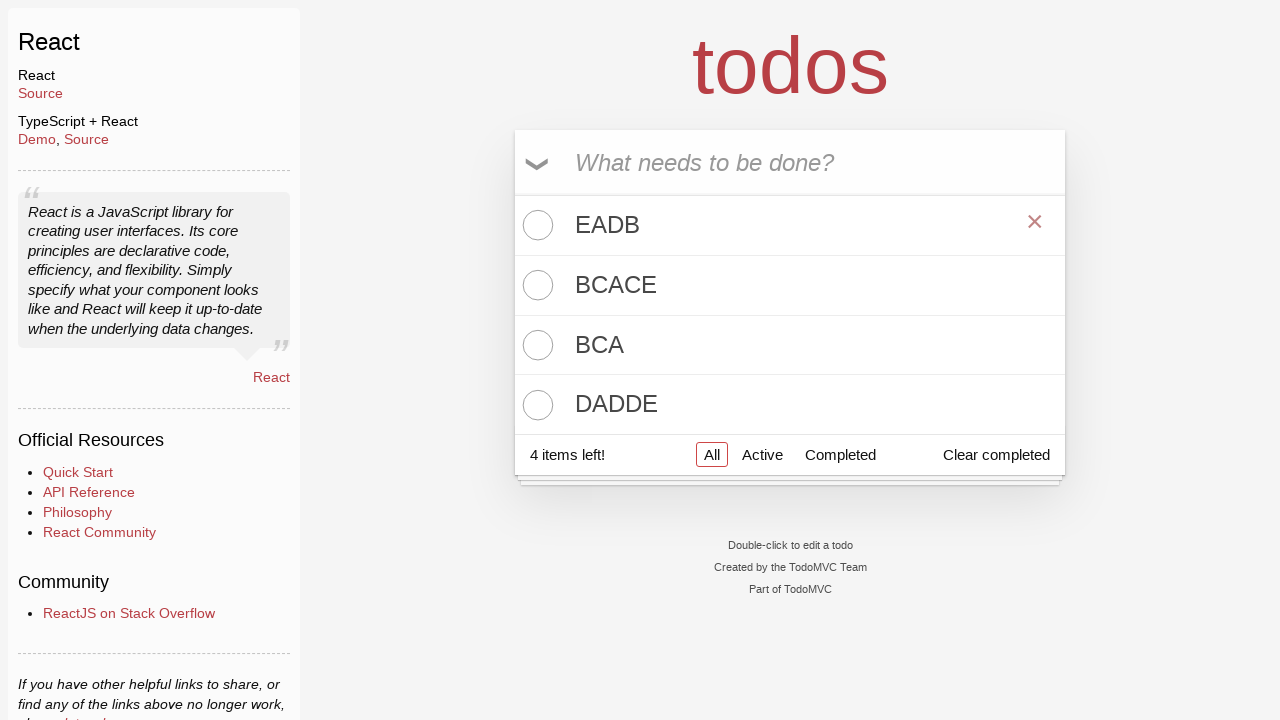

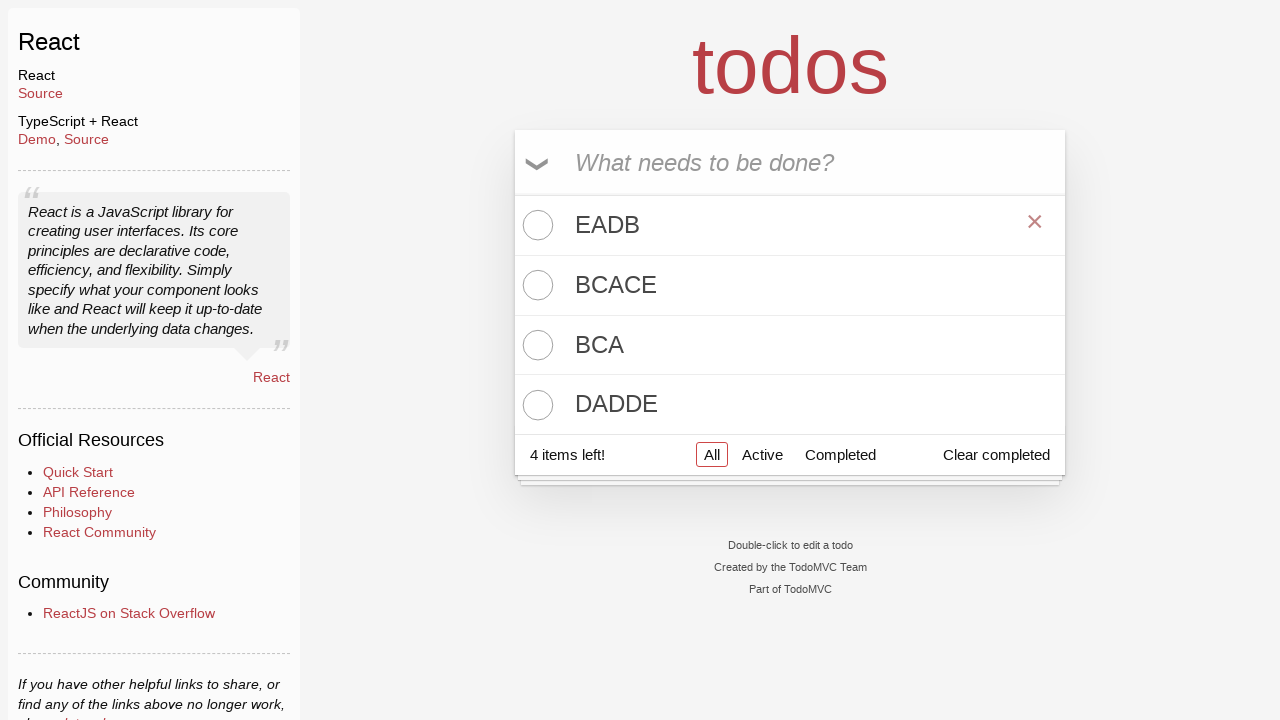